Tests alert handling functionality by interacting with different types of JavaScript alerts including simple alerts and prompt alerts that accept text input

Starting URL: http://demo.automationtesting.in/Alerts.html

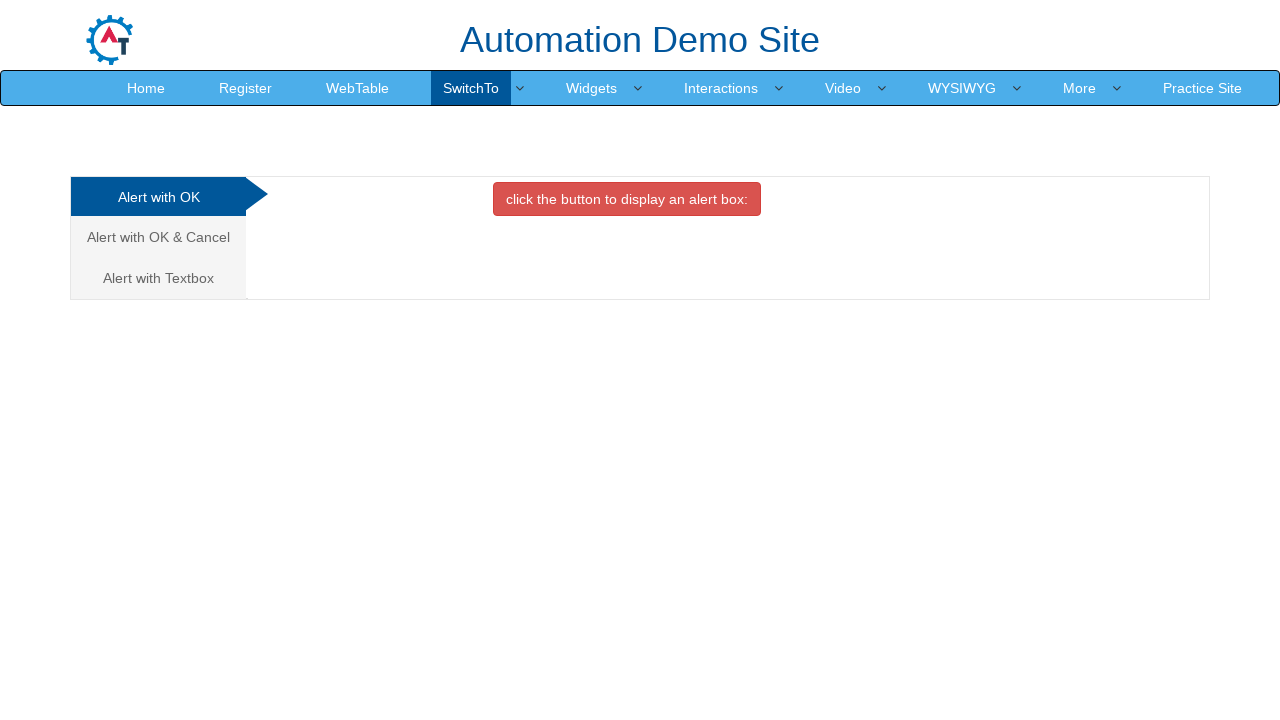

Clicked the first alert button at (627, 199) on xpath=//button[@class='btn btn-danger']
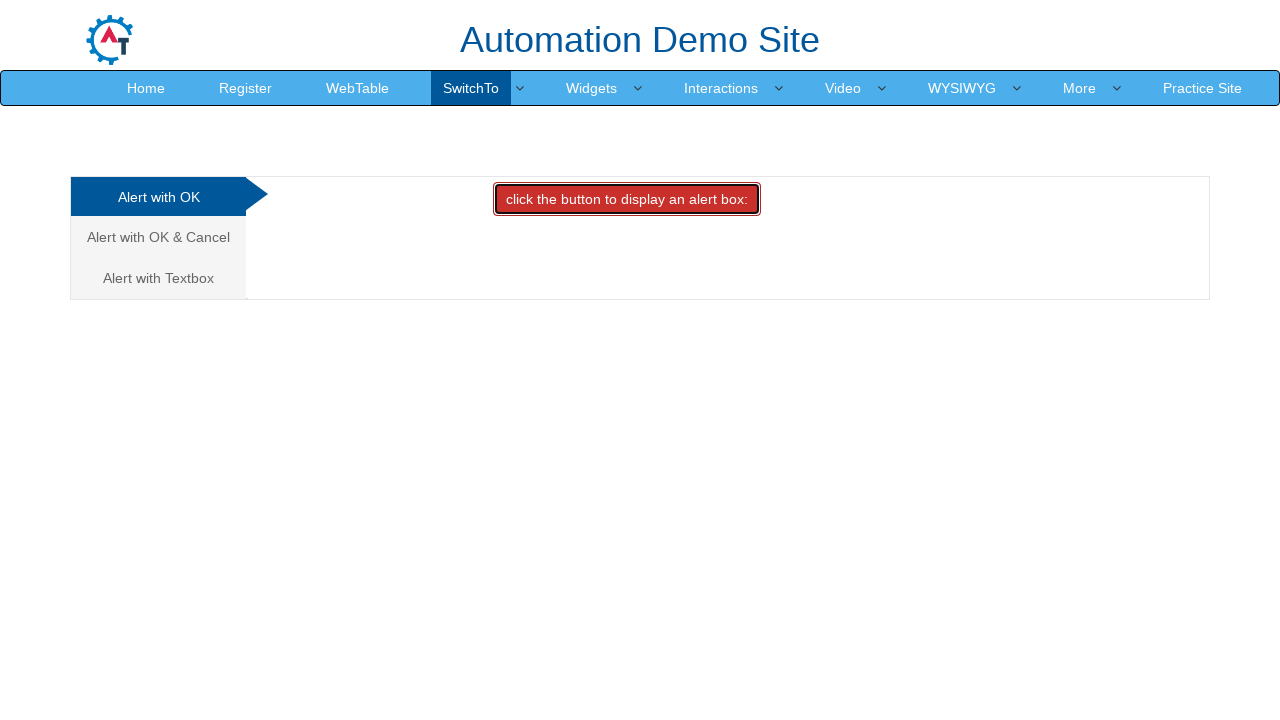

Set up dialog handler to accept alerts
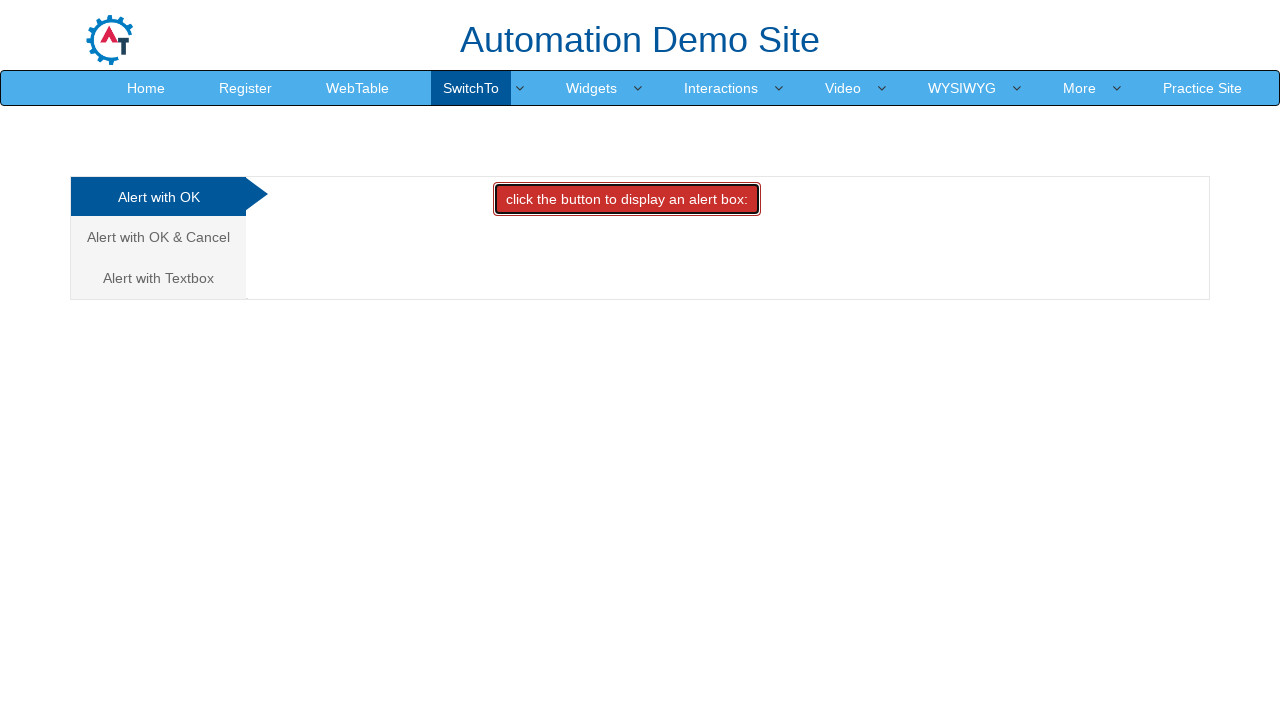

Navigated to the prompt alert tab at (158, 278) on (//a[@data-toggle='tab'])[3]
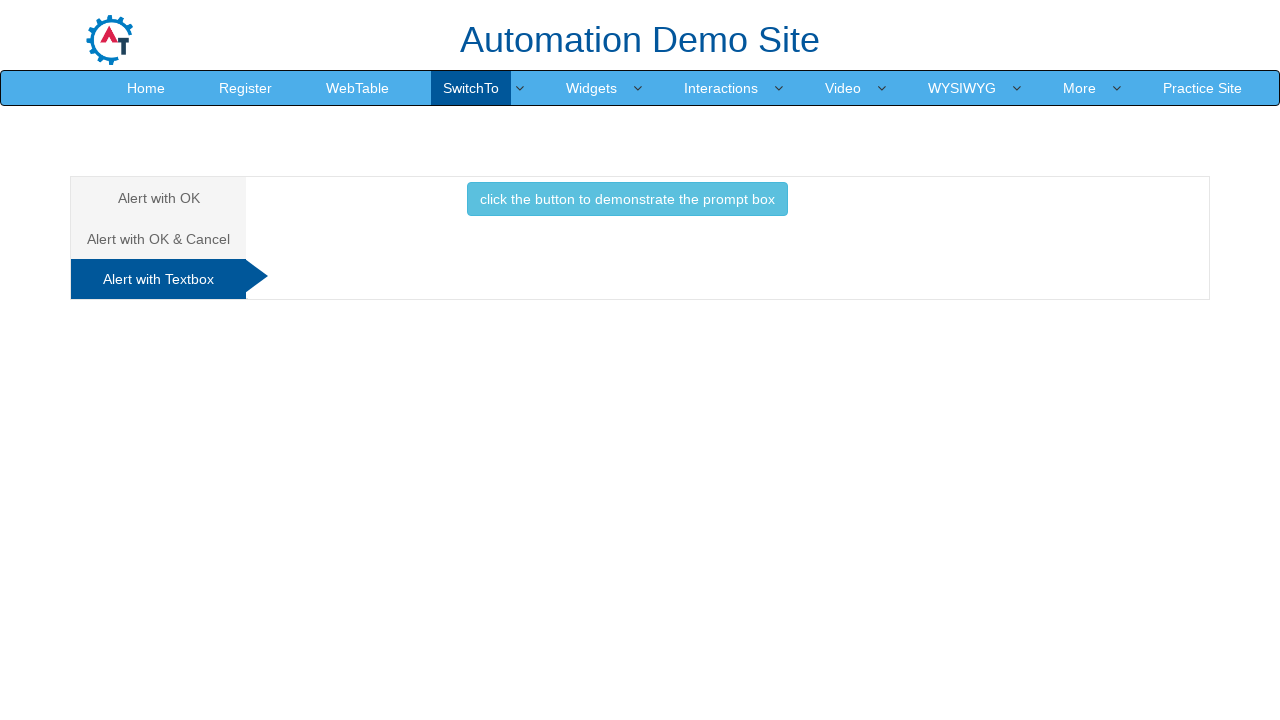

Clicked the prompt alert button at (627, 199) on xpath=//button[@class='btn btn-info']
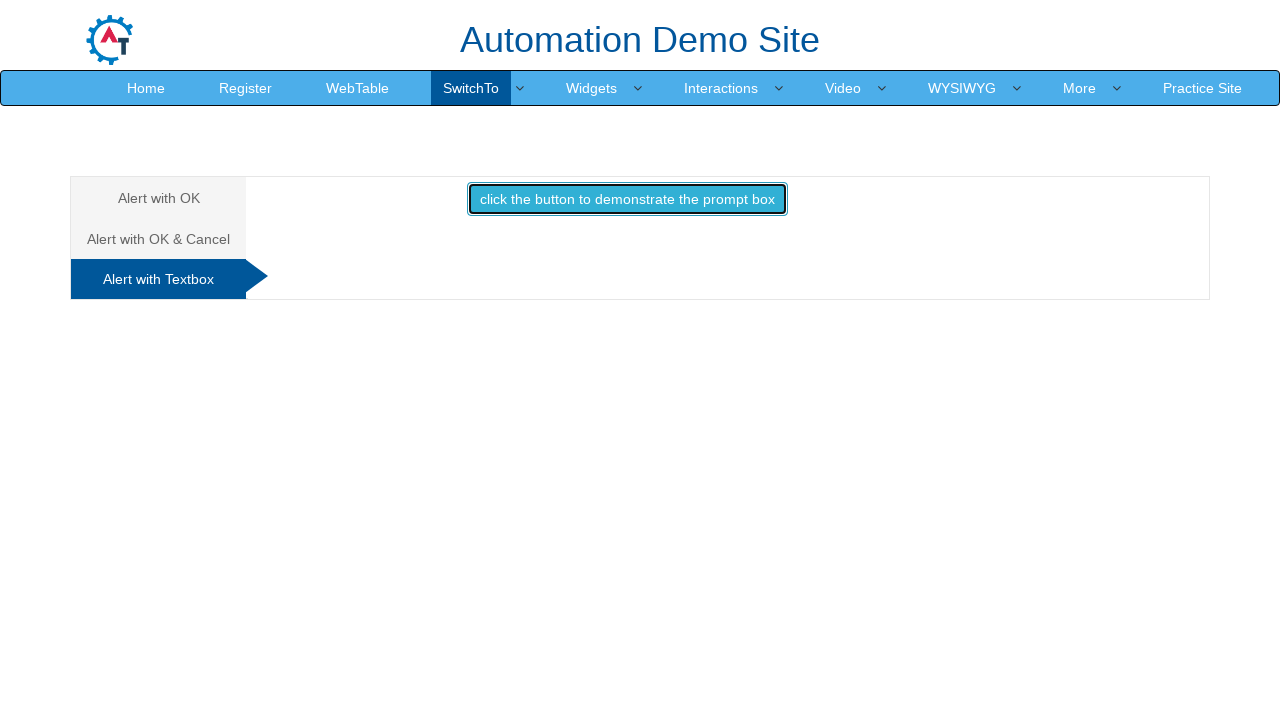

Set up dialog handler to accept prompt alert with text input 'jaga'
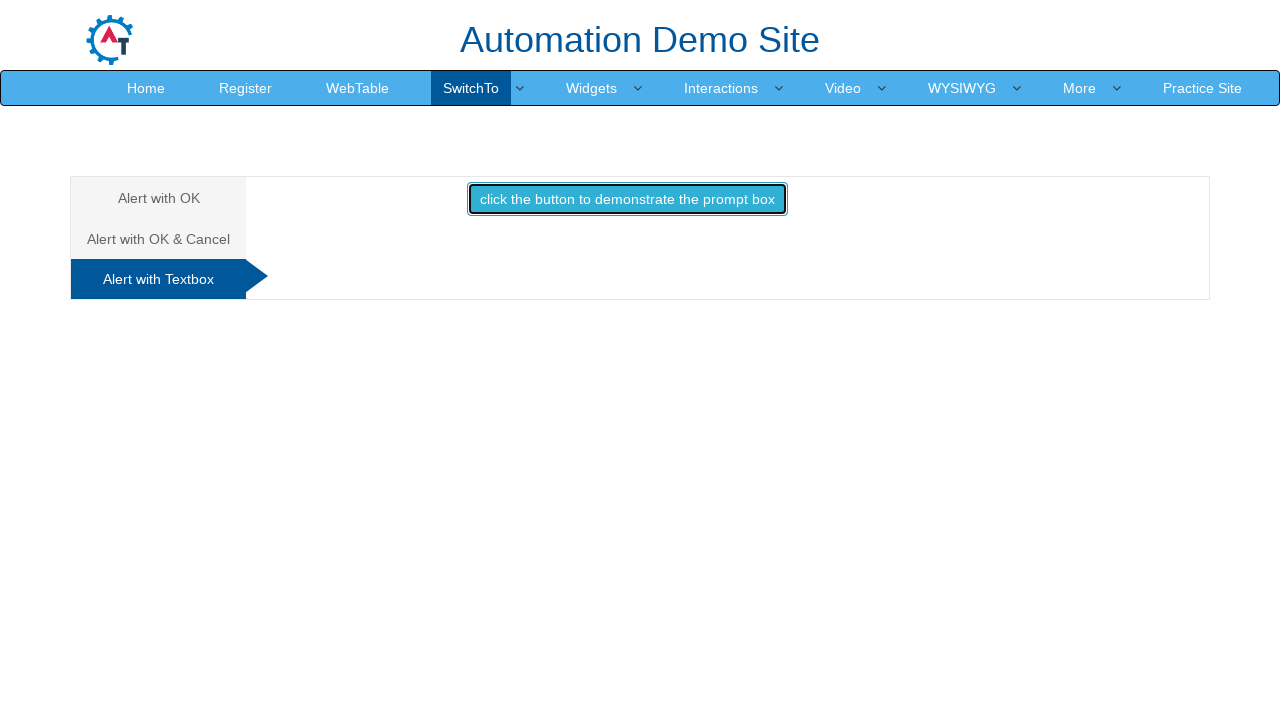

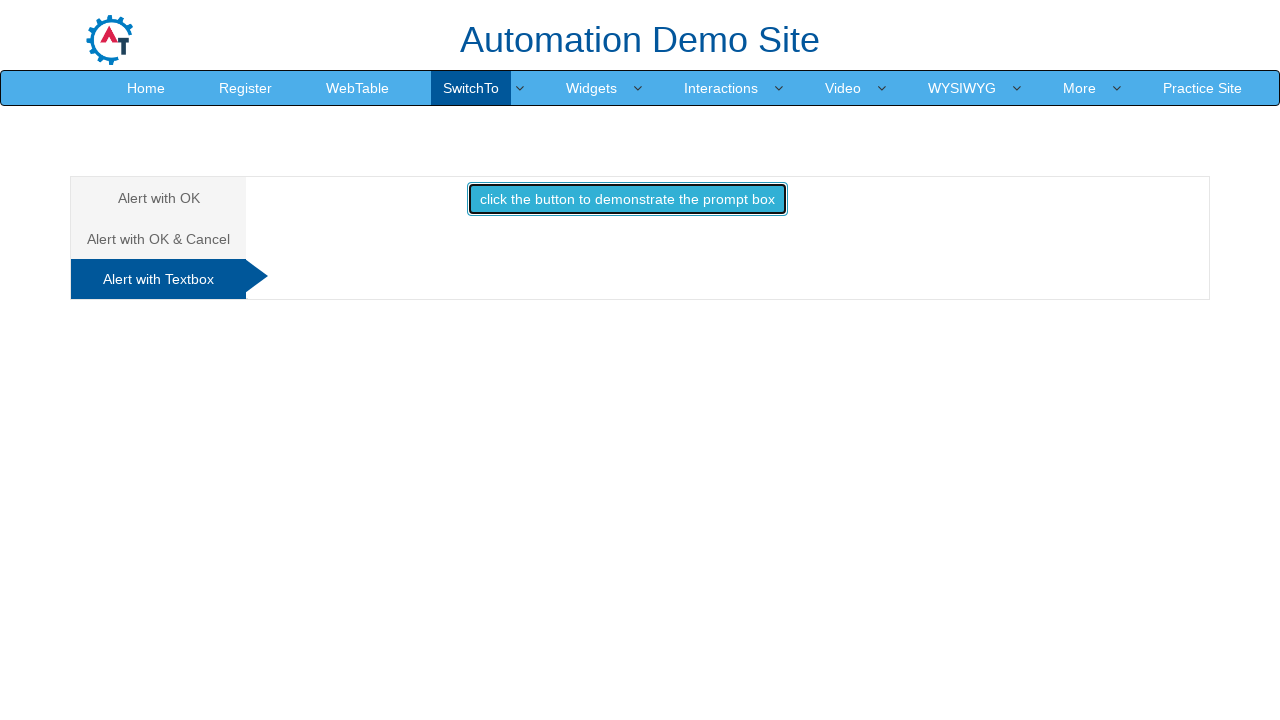